Tests adding a product to cart by navigating to a product and clicking add to cart button

Starting URL: https://www.demoblaze.com/

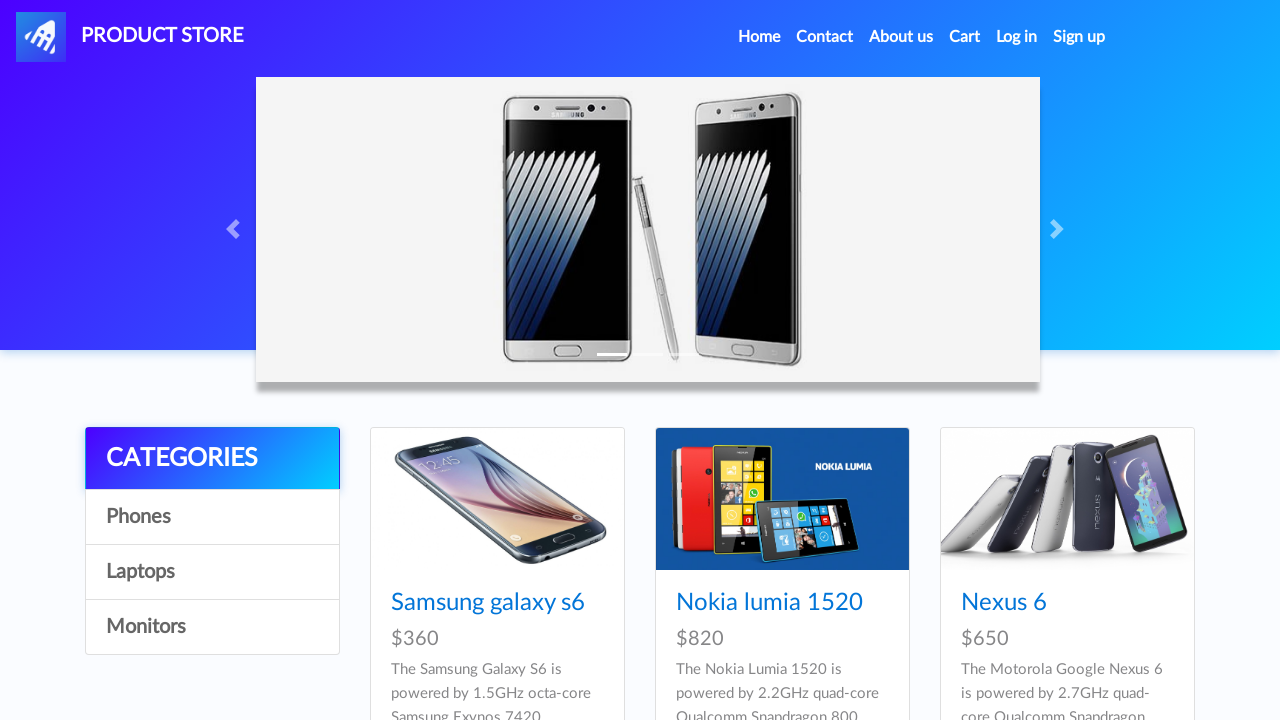

Clicked on Laptops category at (212, 572) on a:text('Laptops')
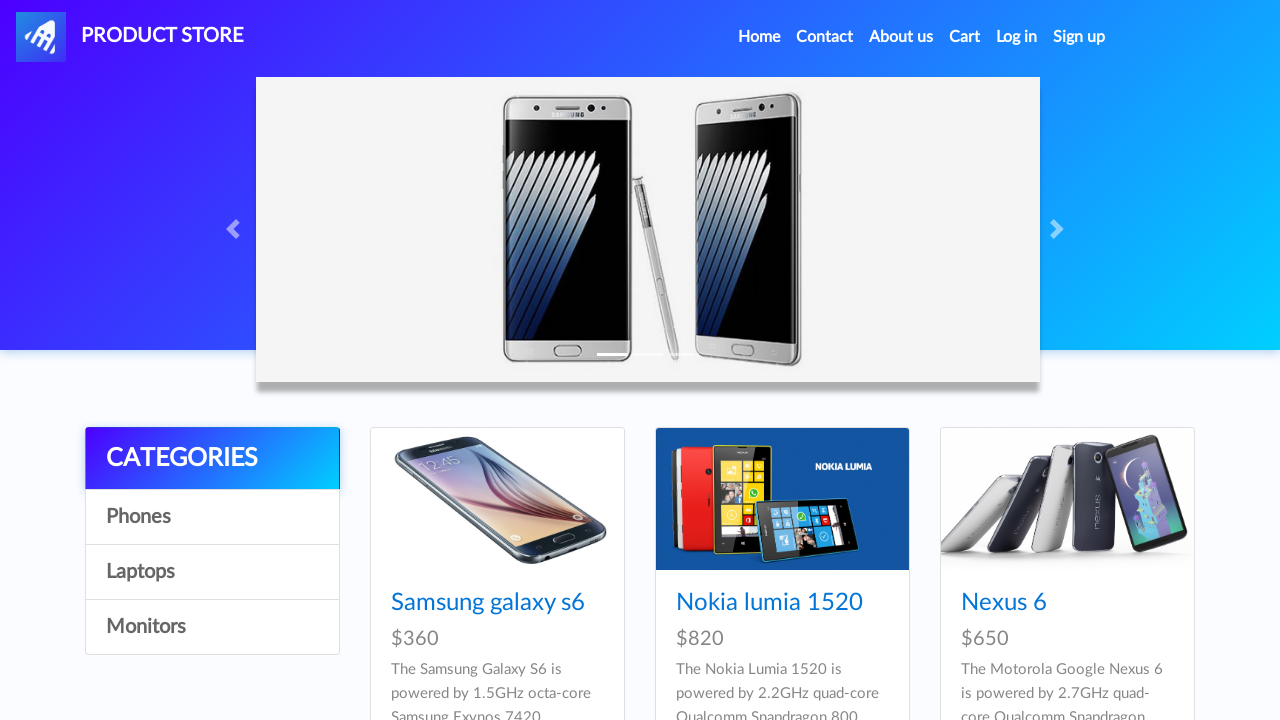

Clicked on Sony vaio i5 product at (454, 603) on a:text('Sony vaio i5')
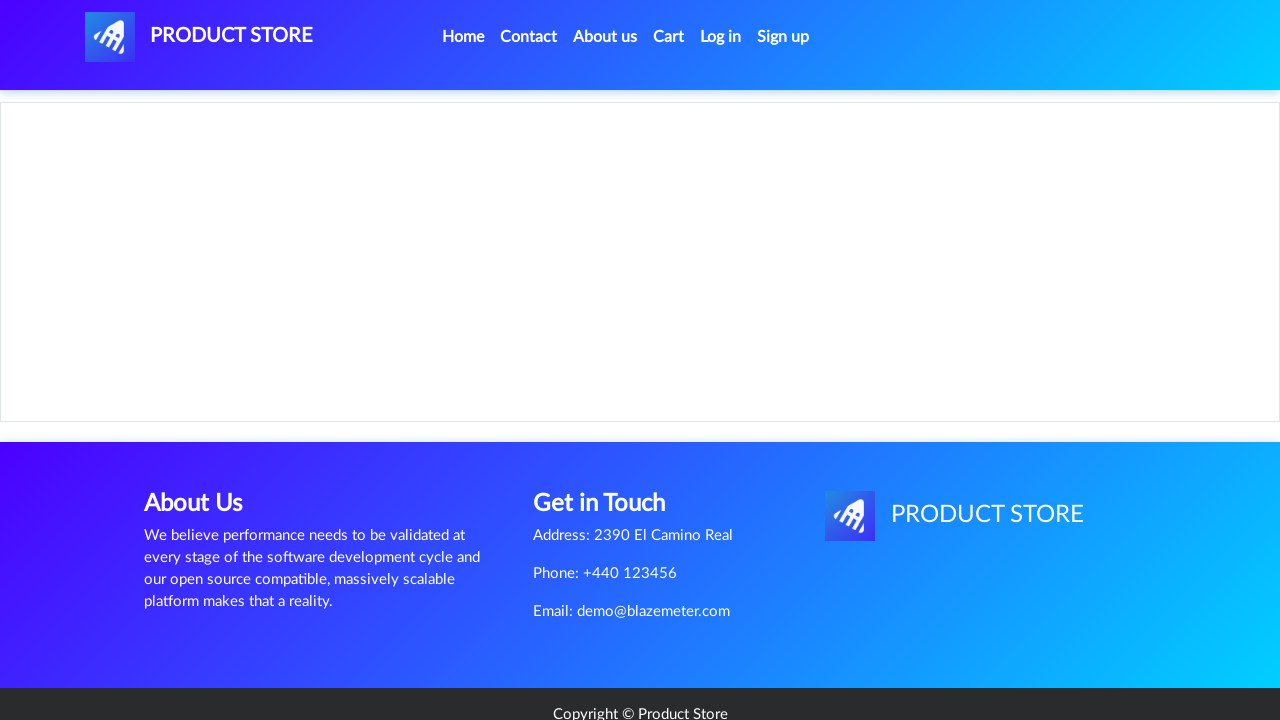

Clicked Add to cart button at (610, 440) on a:text('Add to cart')
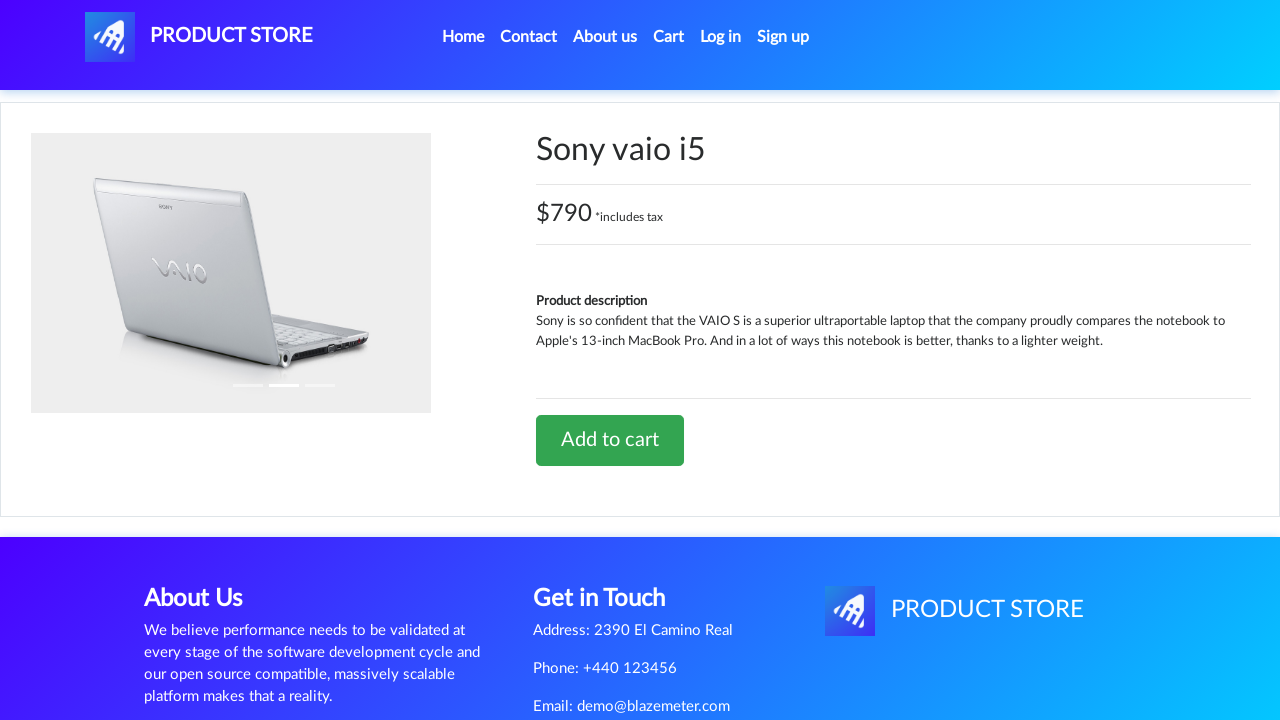

Set up dialog handler to accept alerts
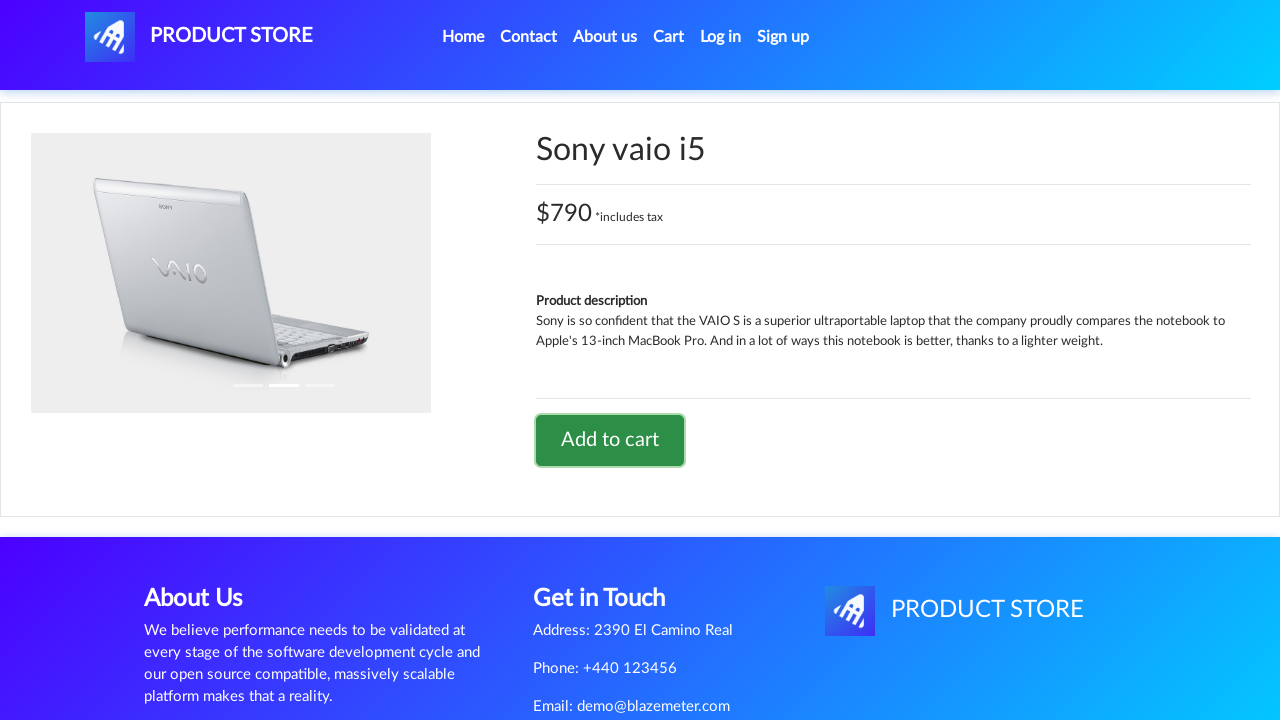

Clicked on cart button to navigate to cart at (669, 37) on #cartur
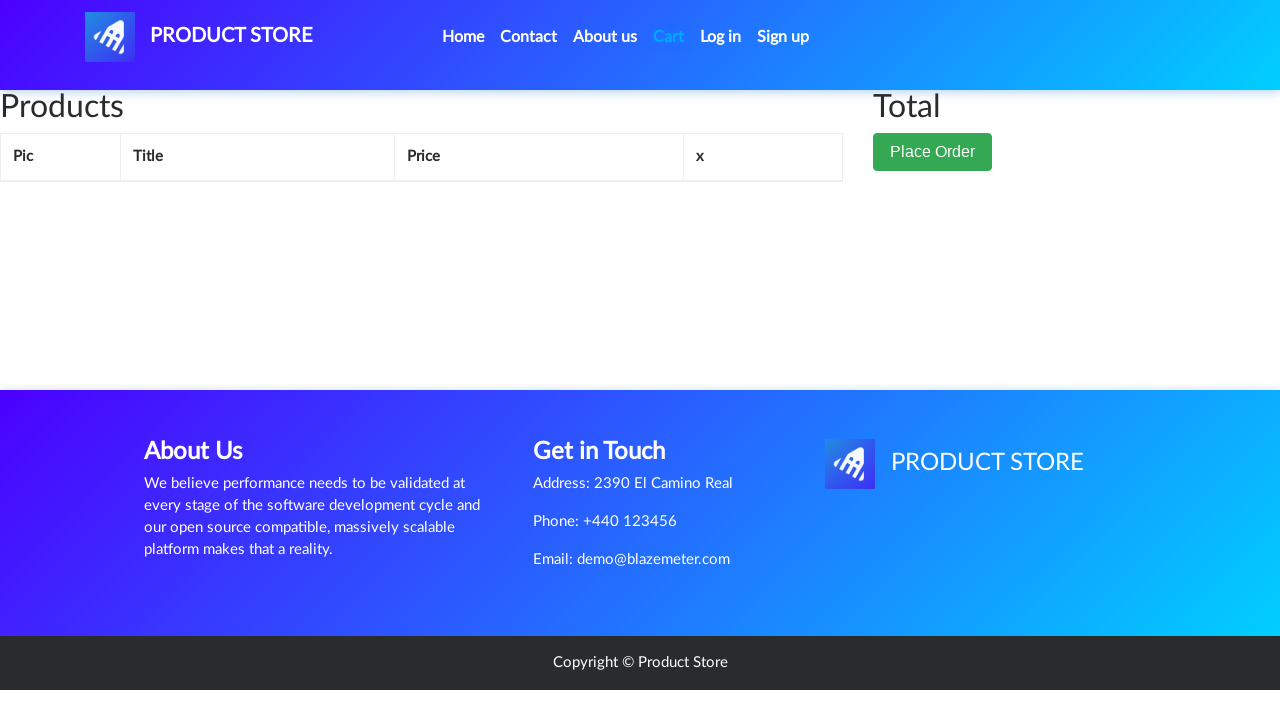

Verified Sony vaio i5 product is in cart
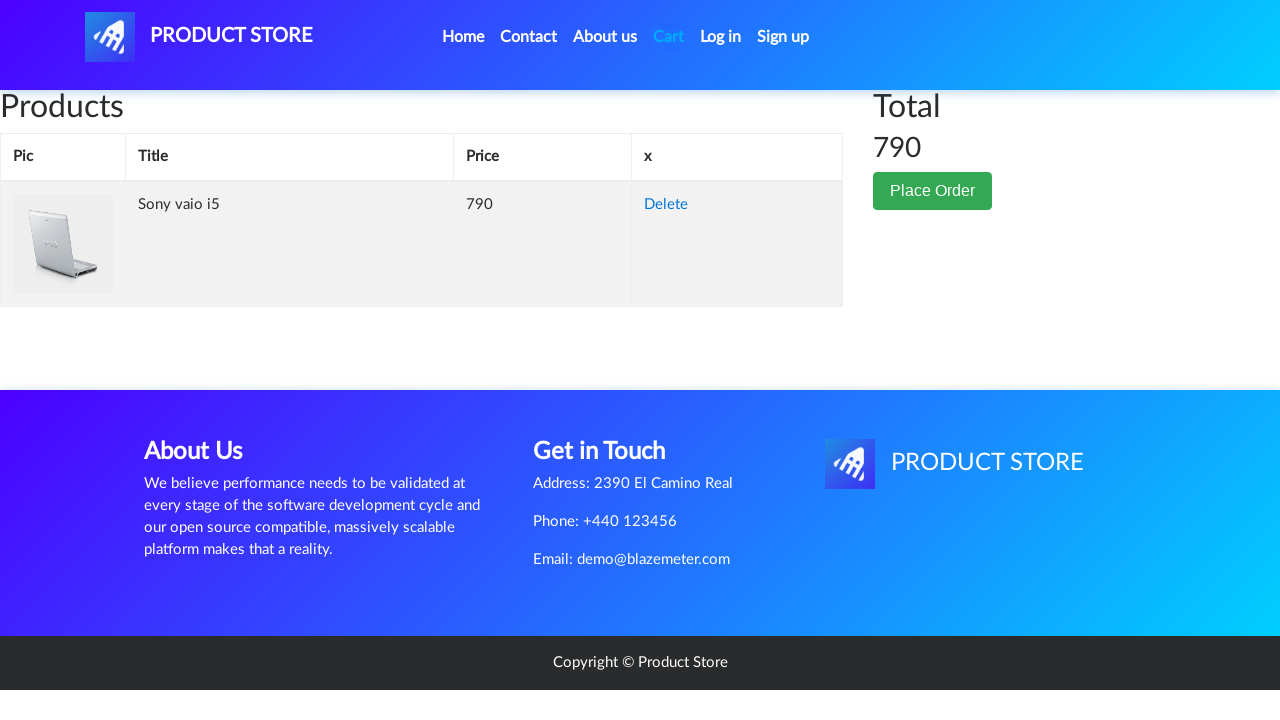

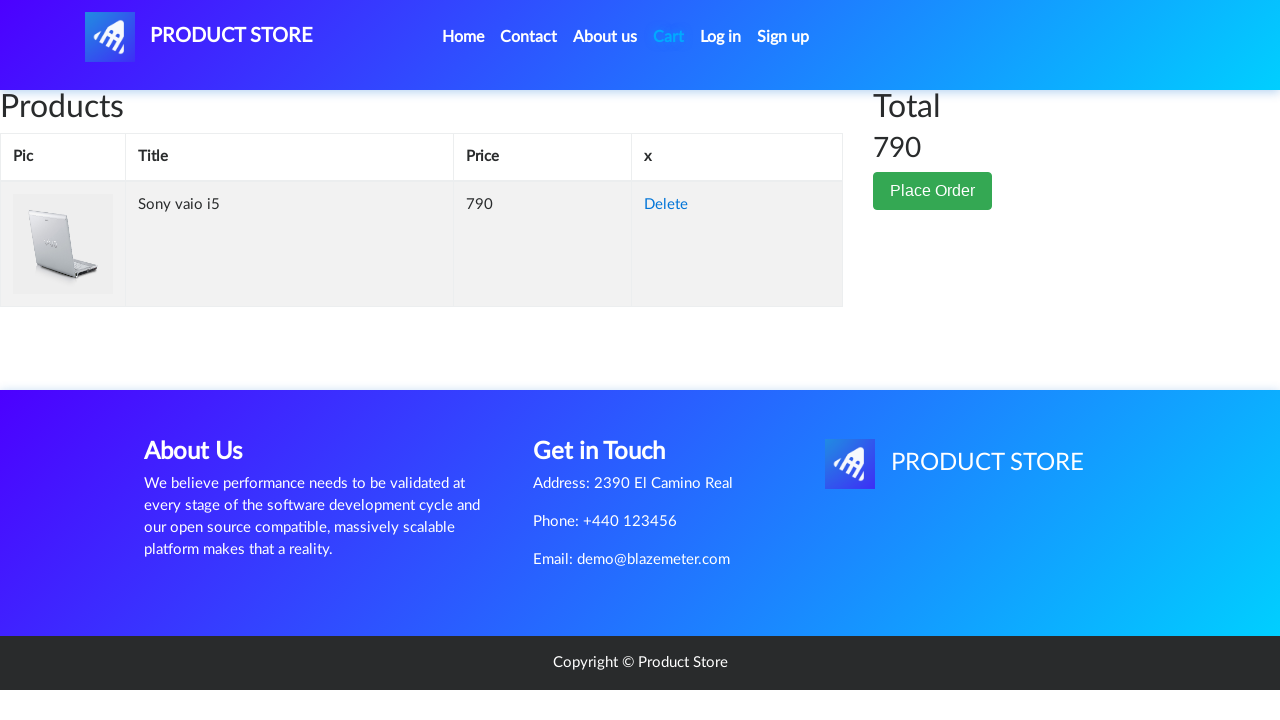